Tests horizontal slider functionality by setting different values and verifying the slider position

Starting URL: https://the-internet.herokuapp.com/

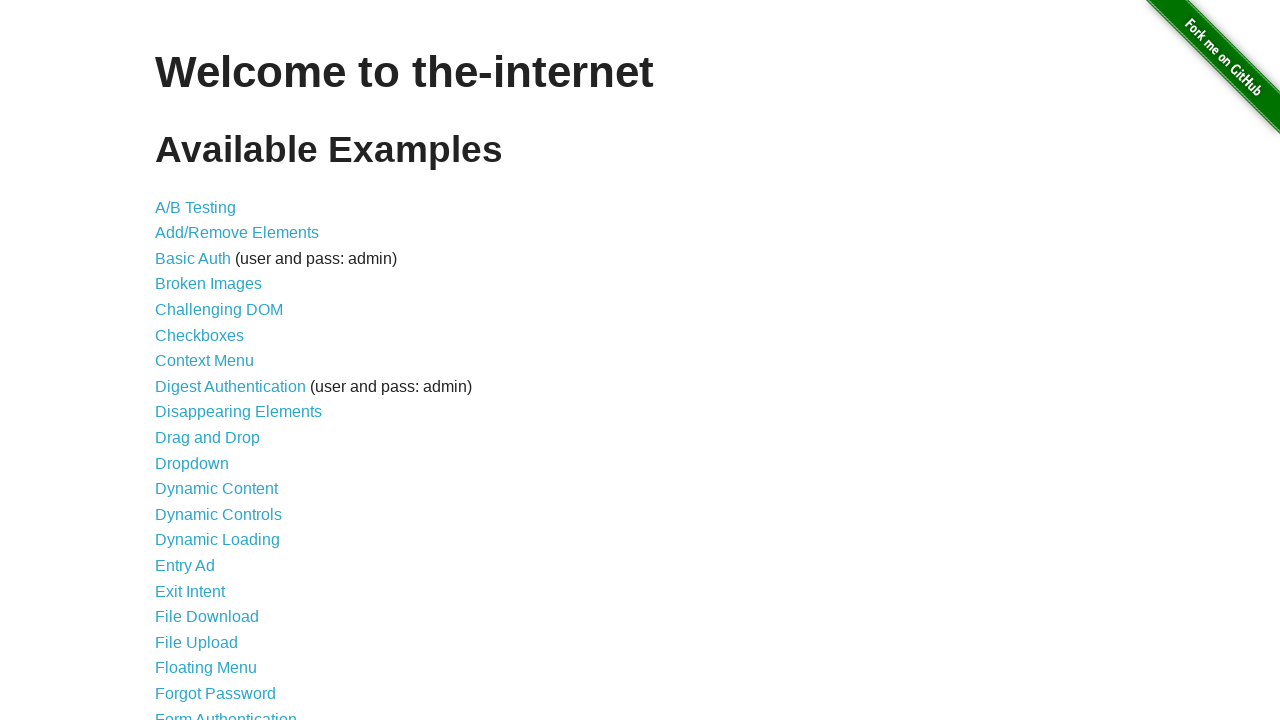

Clicked on Horizontal Slider link at (214, 361) on internal:role=link[name="Horizontal Slider"i]
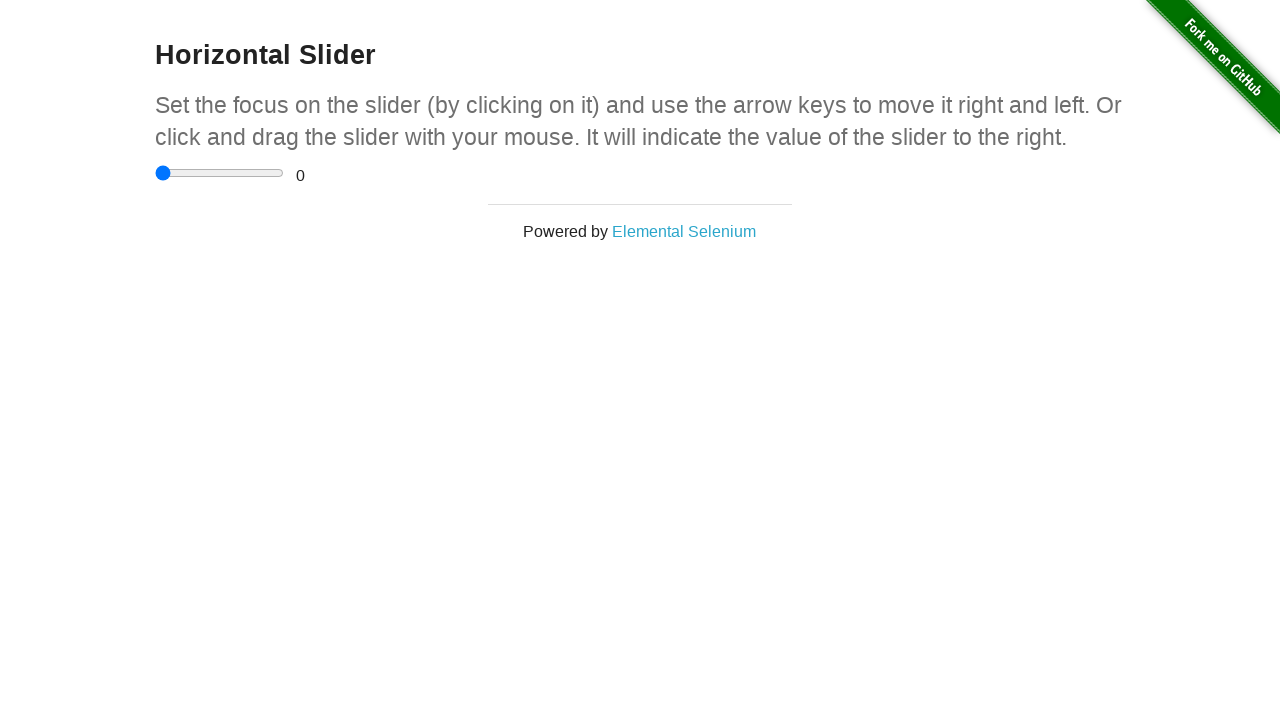

Located the horizontal slider element
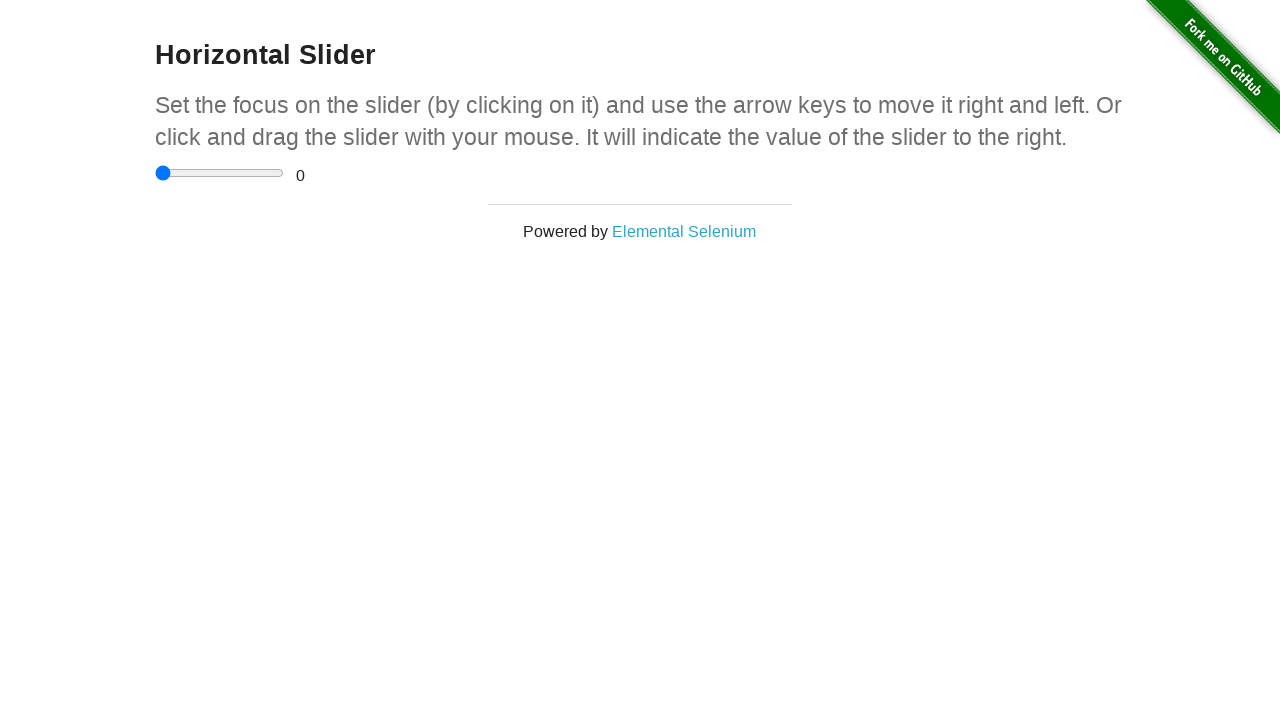

Set slider value to 0 on input[type="range"]
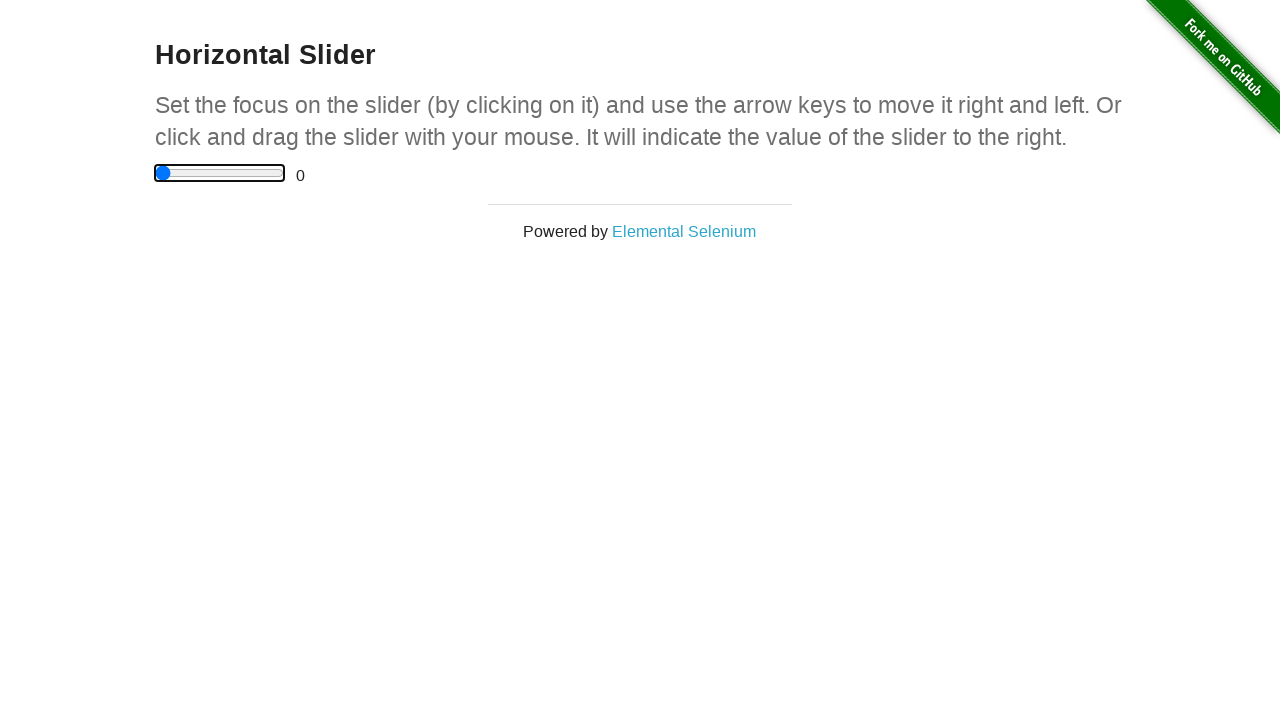

Set slider value to 2.5 on input[type="range"]
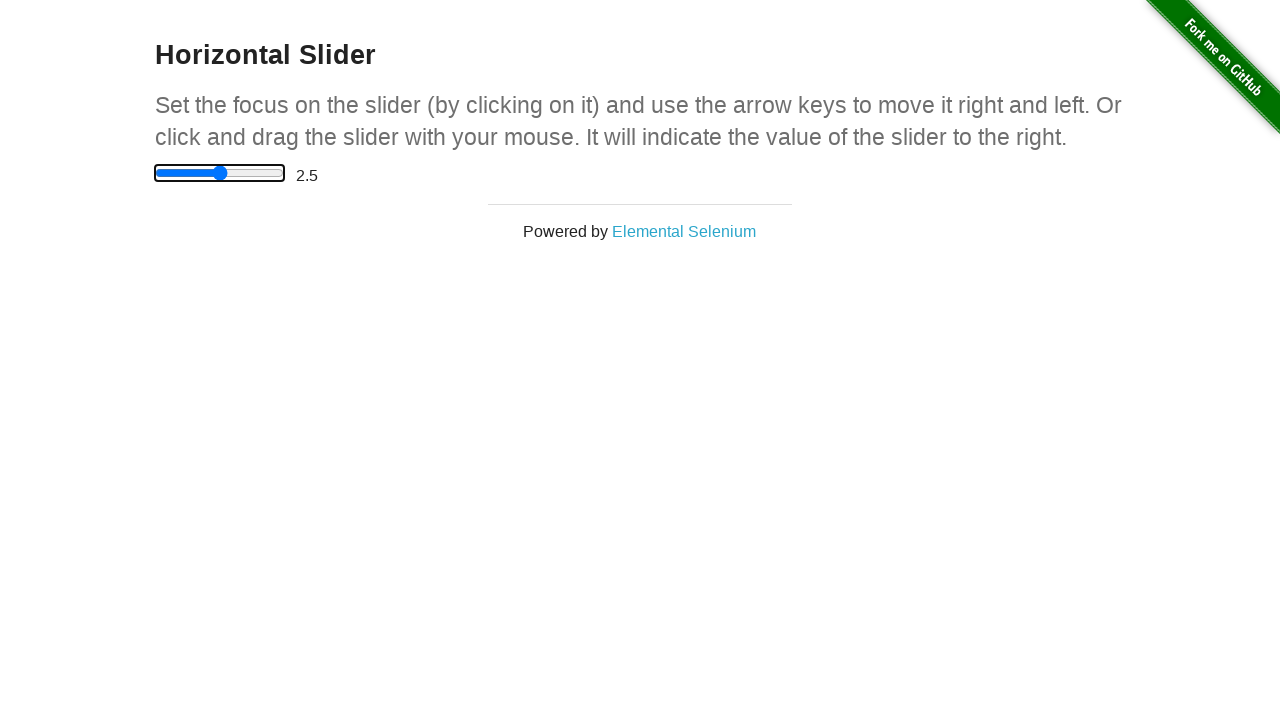

Set slider value to 5 on input[type="range"]
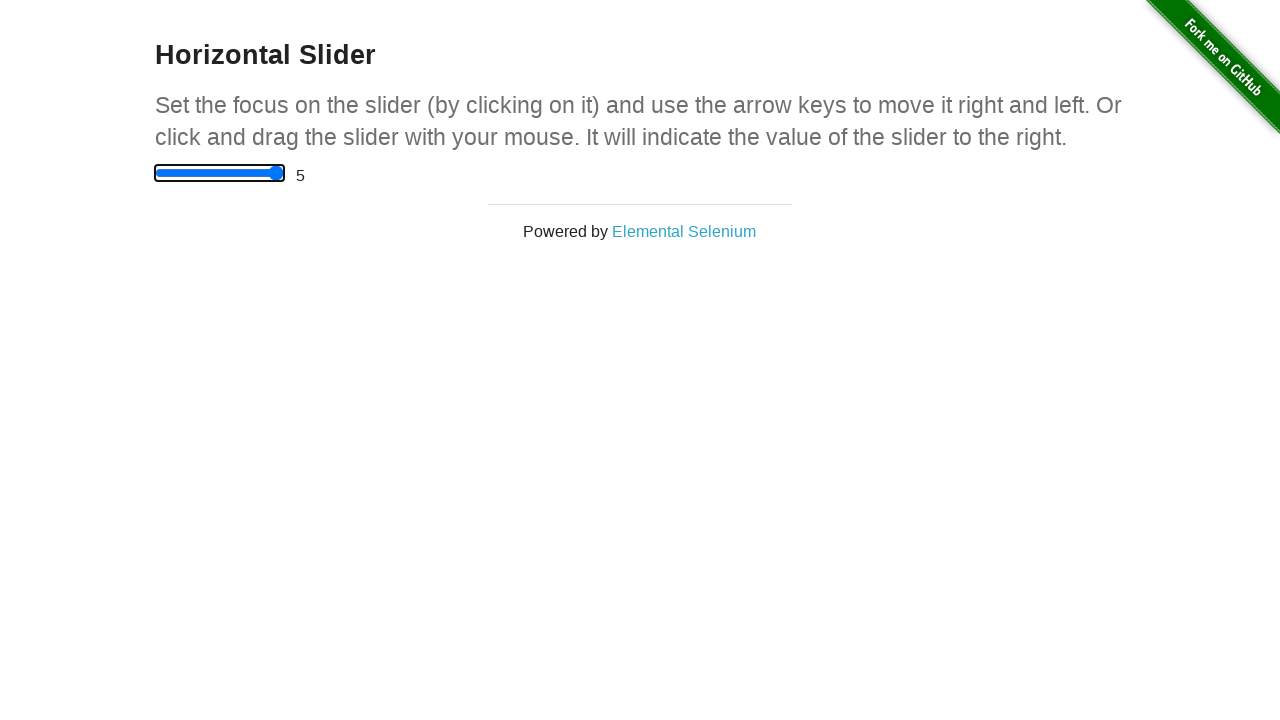

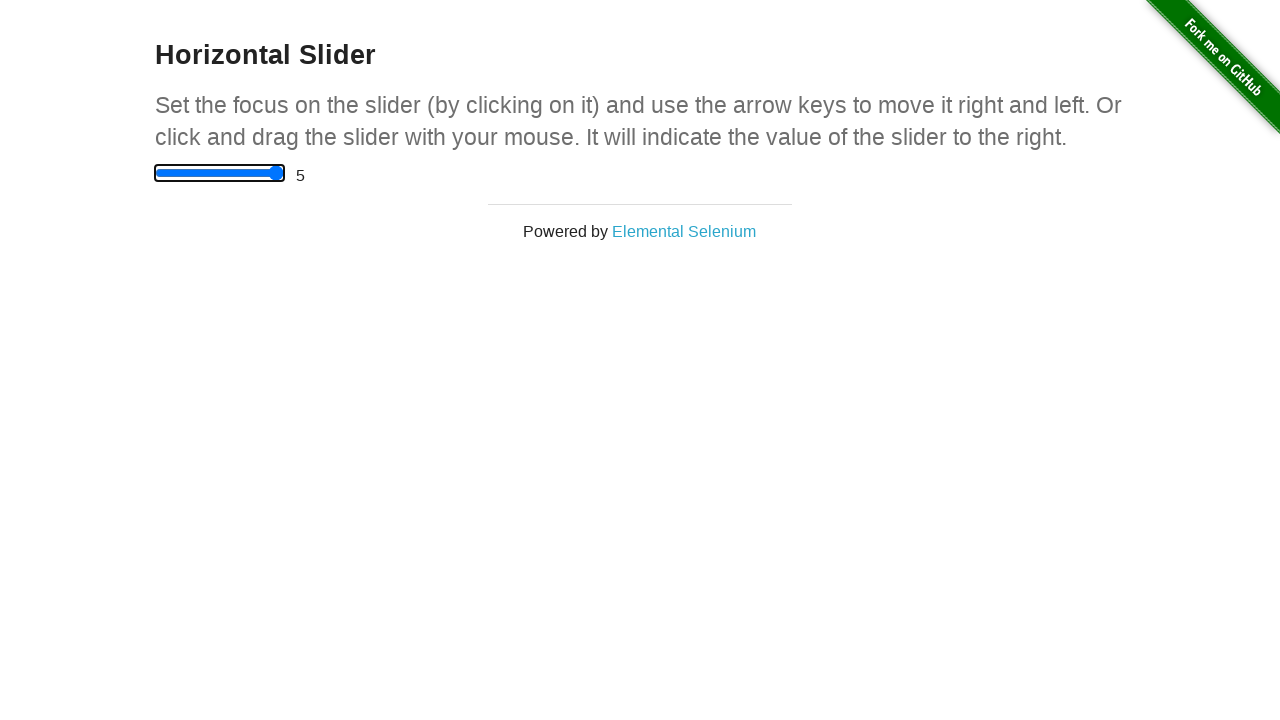